Tests that the "Clear completed" button is hidden when there are no completed items.

Starting URL: https://demo.playwright.dev/todomvc

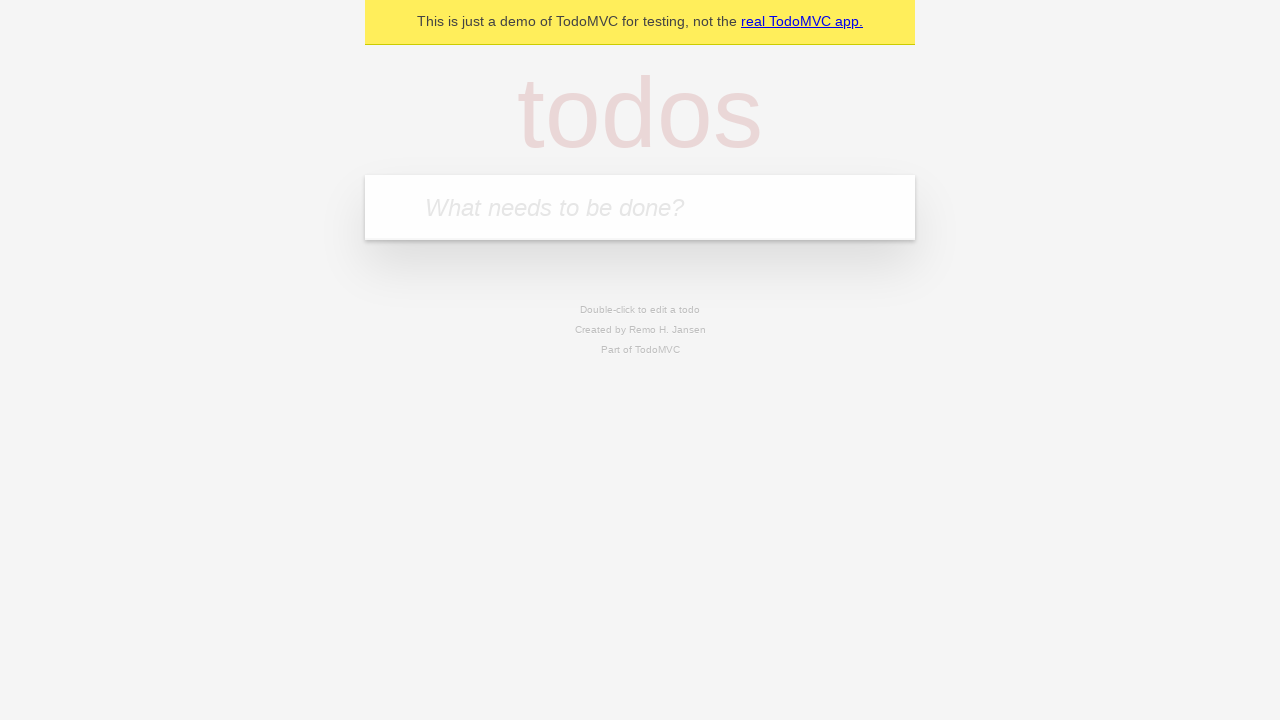

Filled todo input with 'buy some cheese' on internal:attr=[placeholder="What needs to be done?"i]
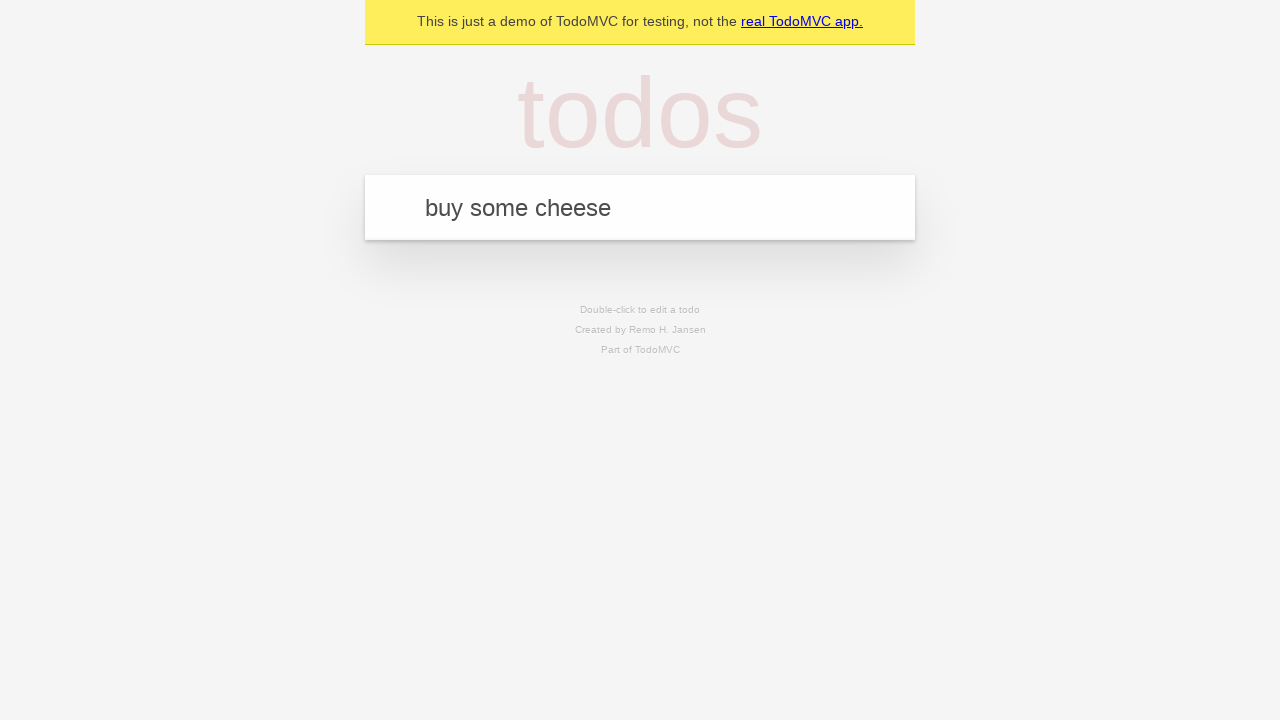

Pressed Enter to add first todo item on internal:attr=[placeholder="What needs to be done?"i]
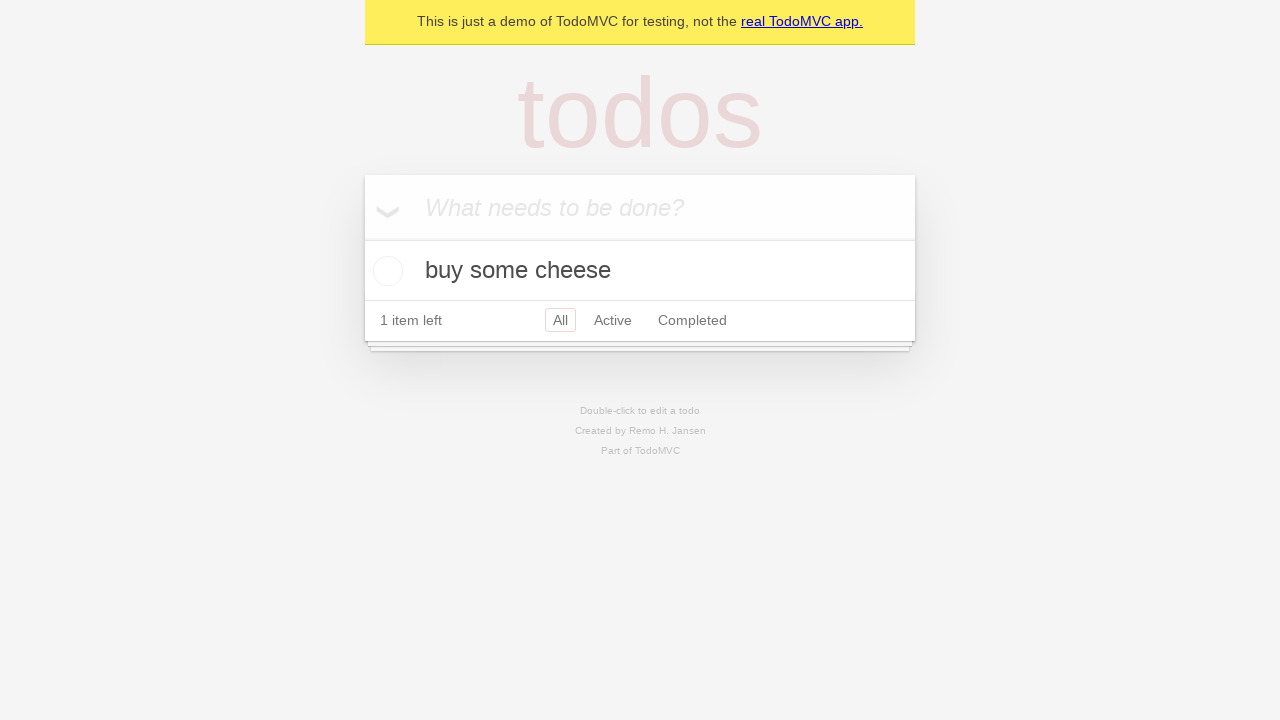

Filled todo input with 'feed the cat' on internal:attr=[placeholder="What needs to be done?"i]
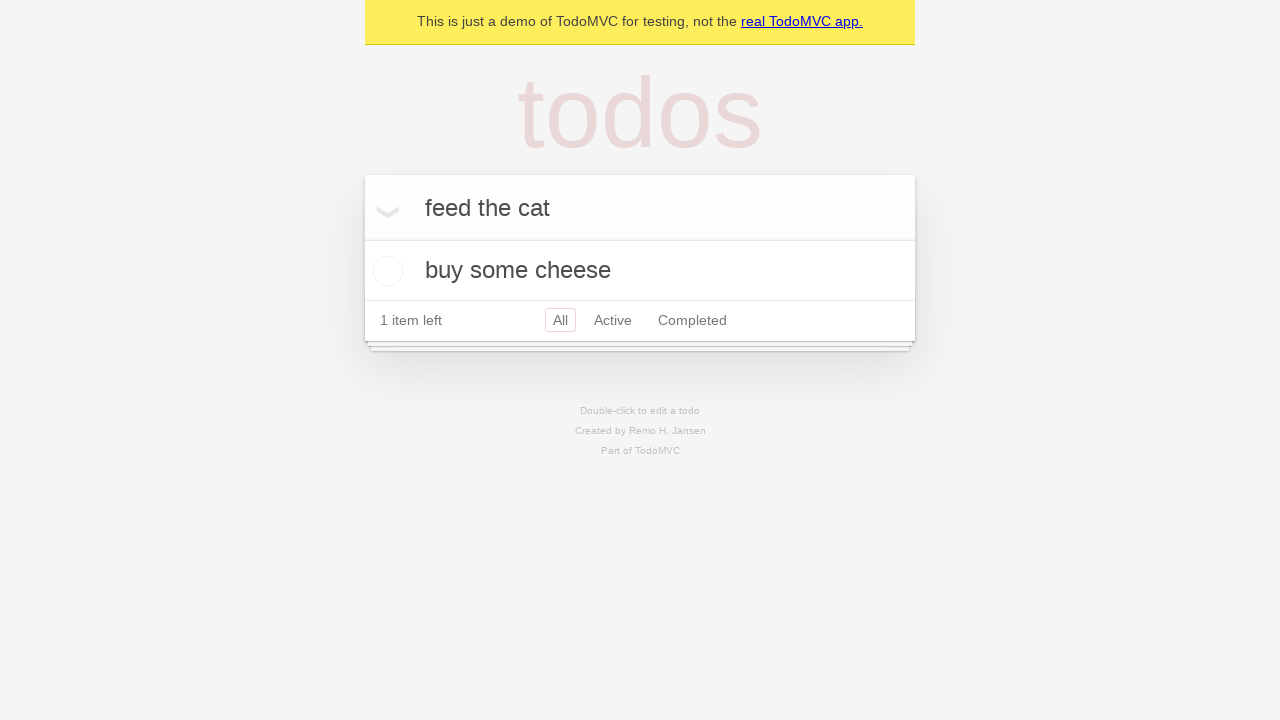

Pressed Enter to add second todo item on internal:attr=[placeholder="What needs to be done?"i]
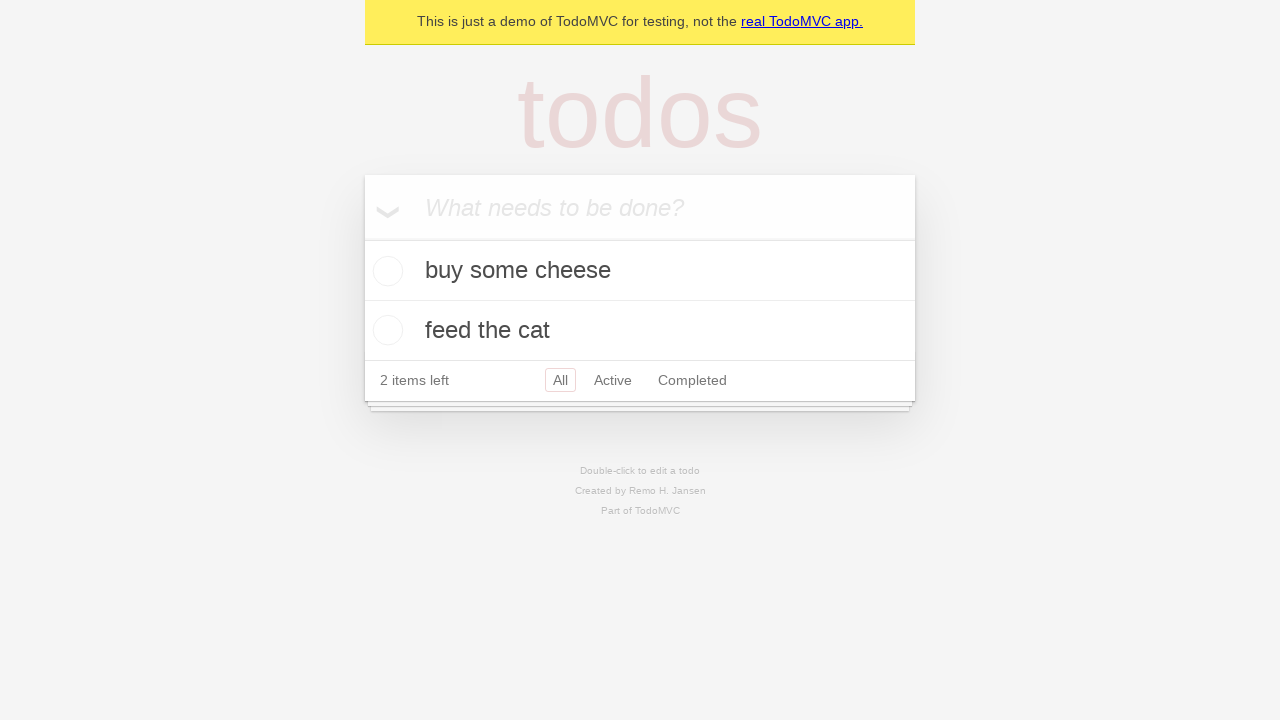

Filled todo input with 'book a doctors appointment' on internal:attr=[placeholder="What needs to be done?"i]
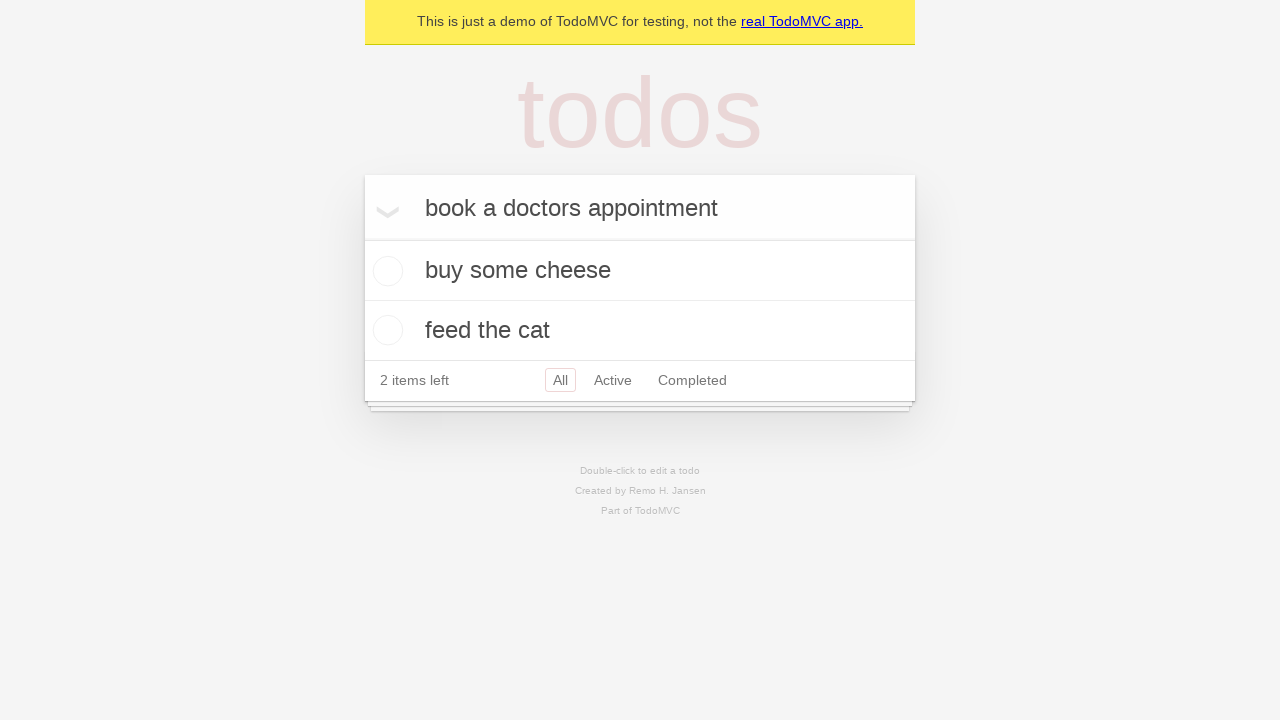

Pressed Enter to add third todo item on internal:attr=[placeholder="What needs to be done?"i]
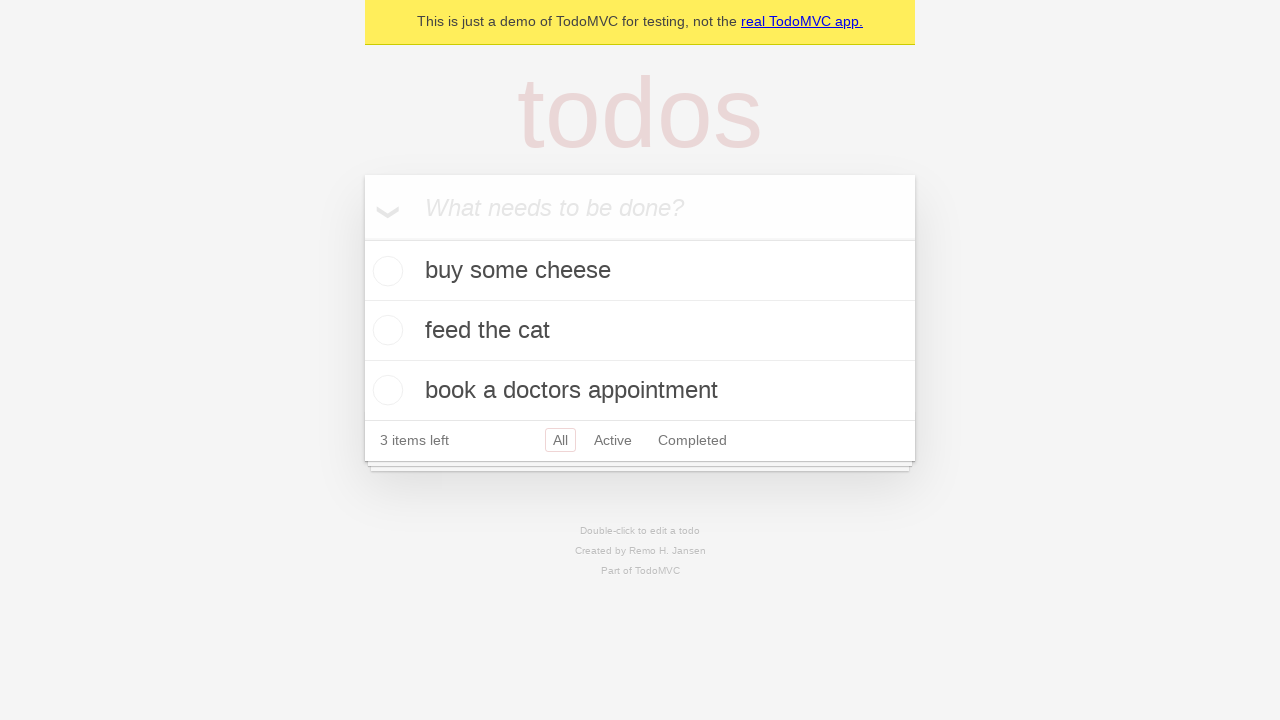

Waited for all three todo items to be visible
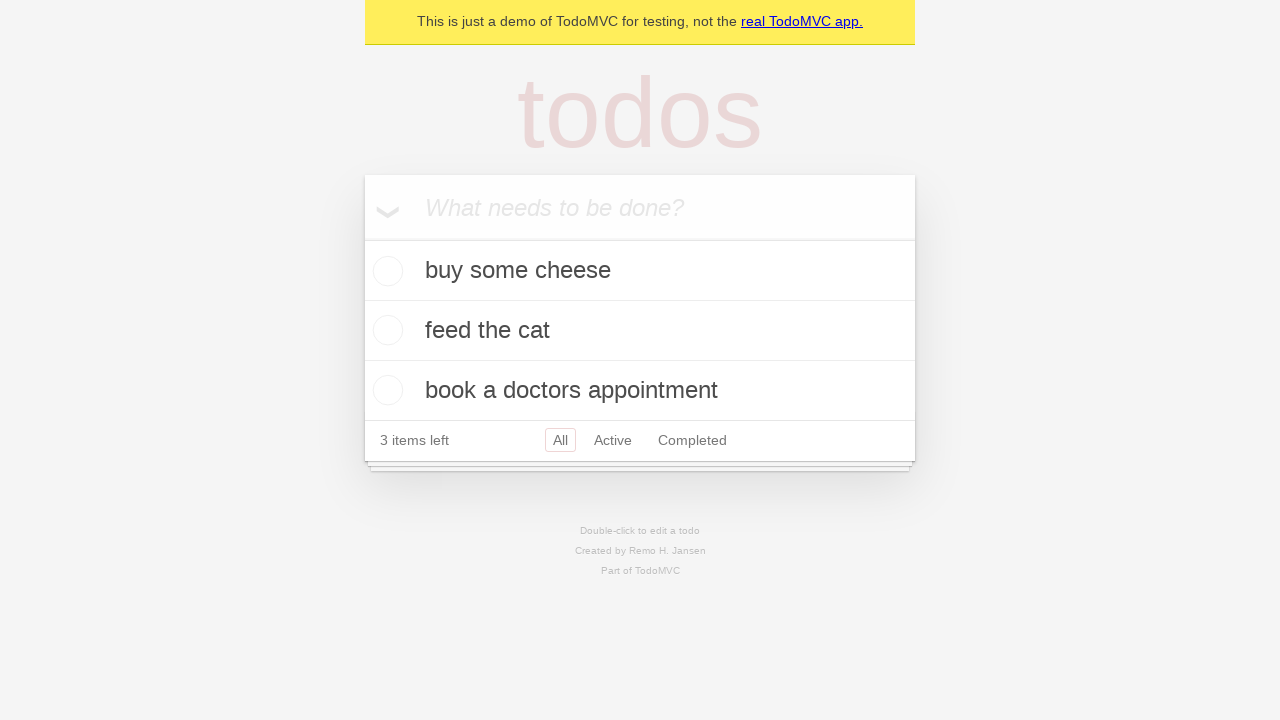

Checked the first todo item as completed at (385, 271) on .todo-list li .toggle >> nth=0
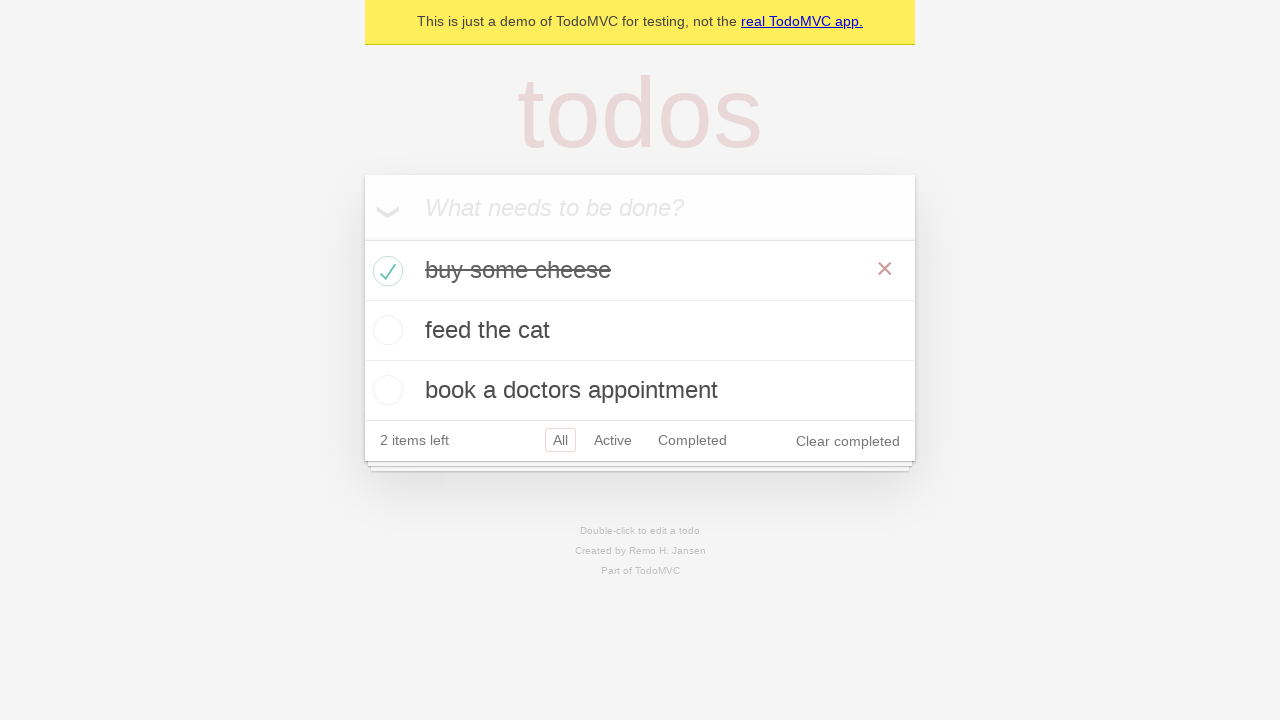

Clicked 'Clear completed' button to remove completed items at (848, 441) on internal:role=button[name="Clear completed"i]
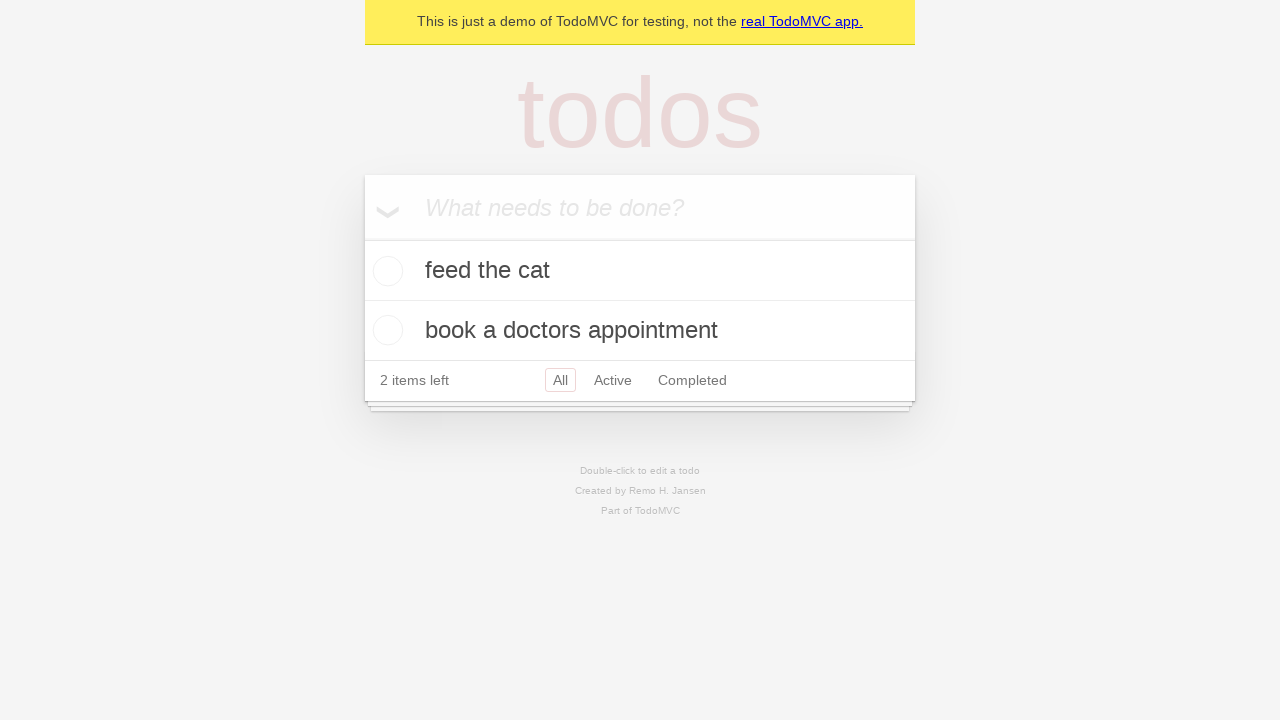

'Clear completed' button is now hidden as there are no completed items remaining
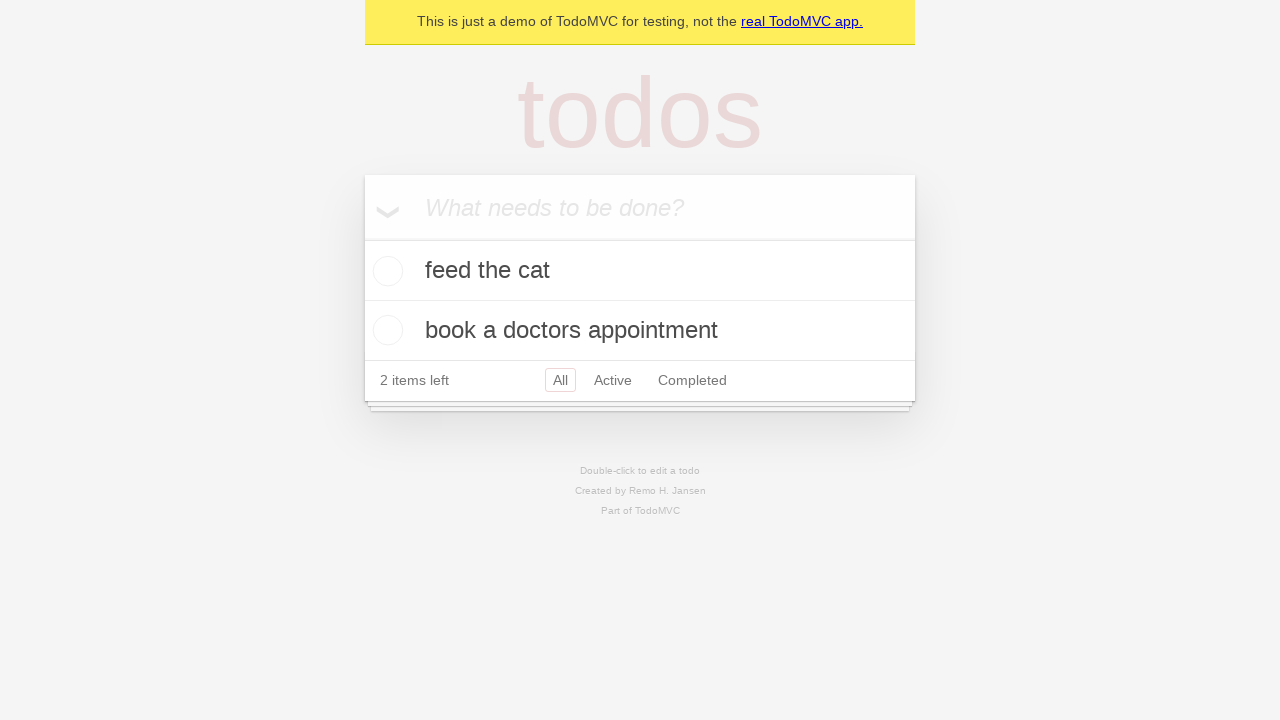

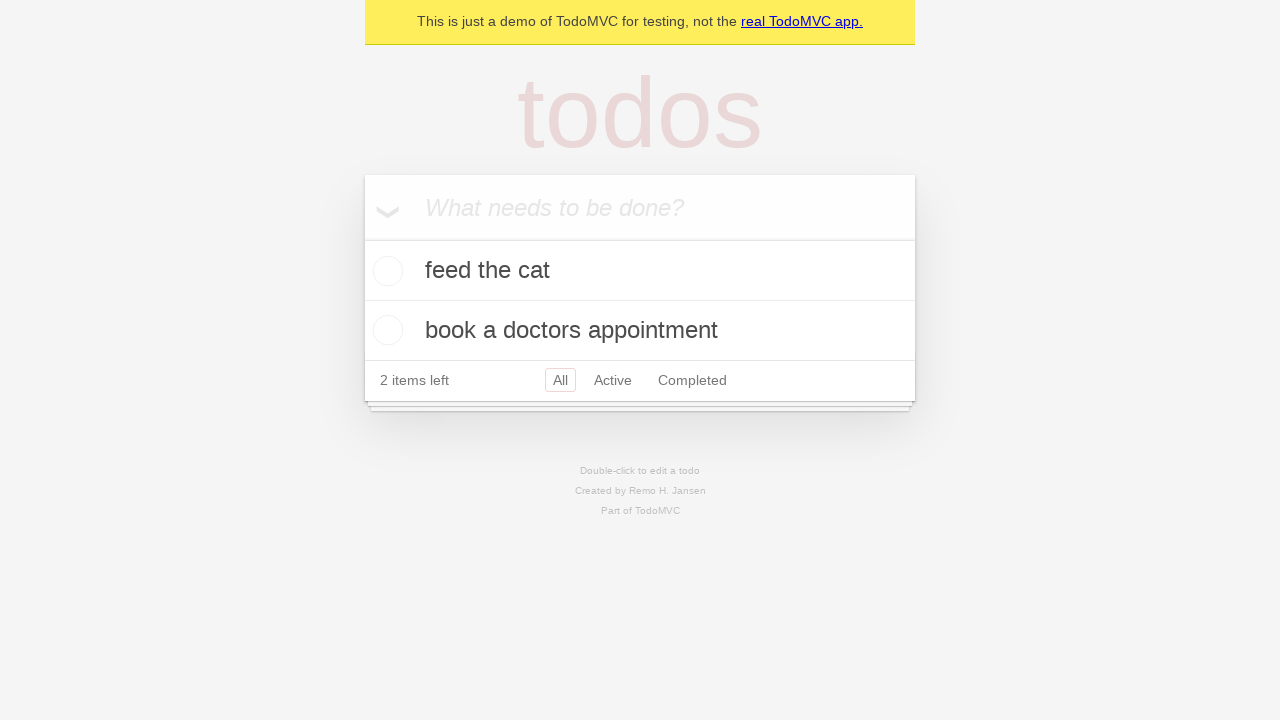